Tests the Python.org website search functionality by entering a search query and submitting it

Starting URL: http://www.python.org

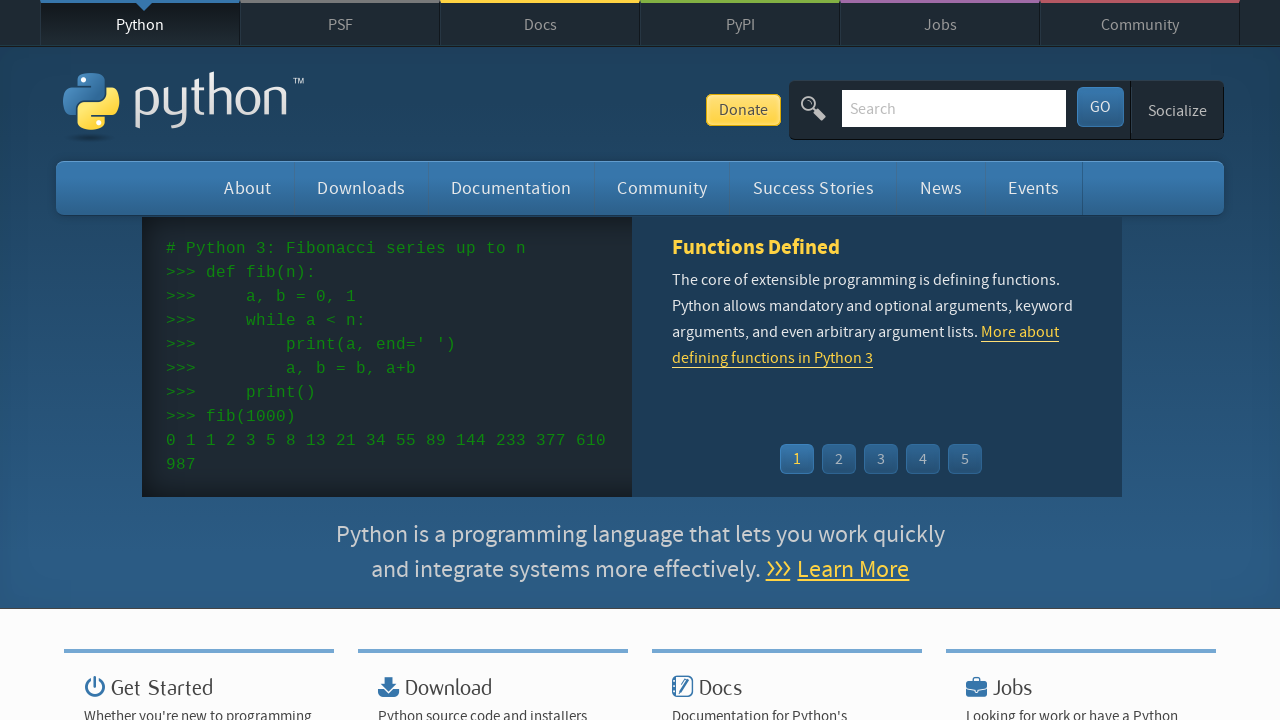

Located search input field with name='q'
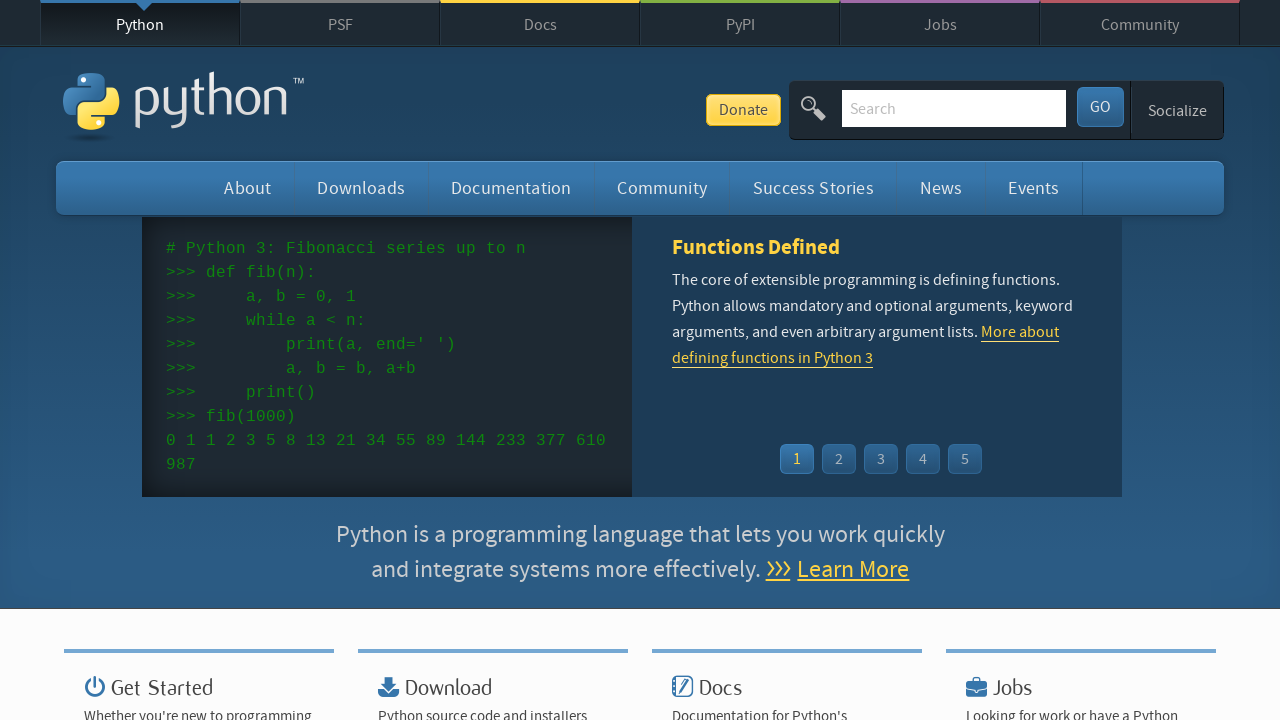

Cleared search input field on input[name='q']
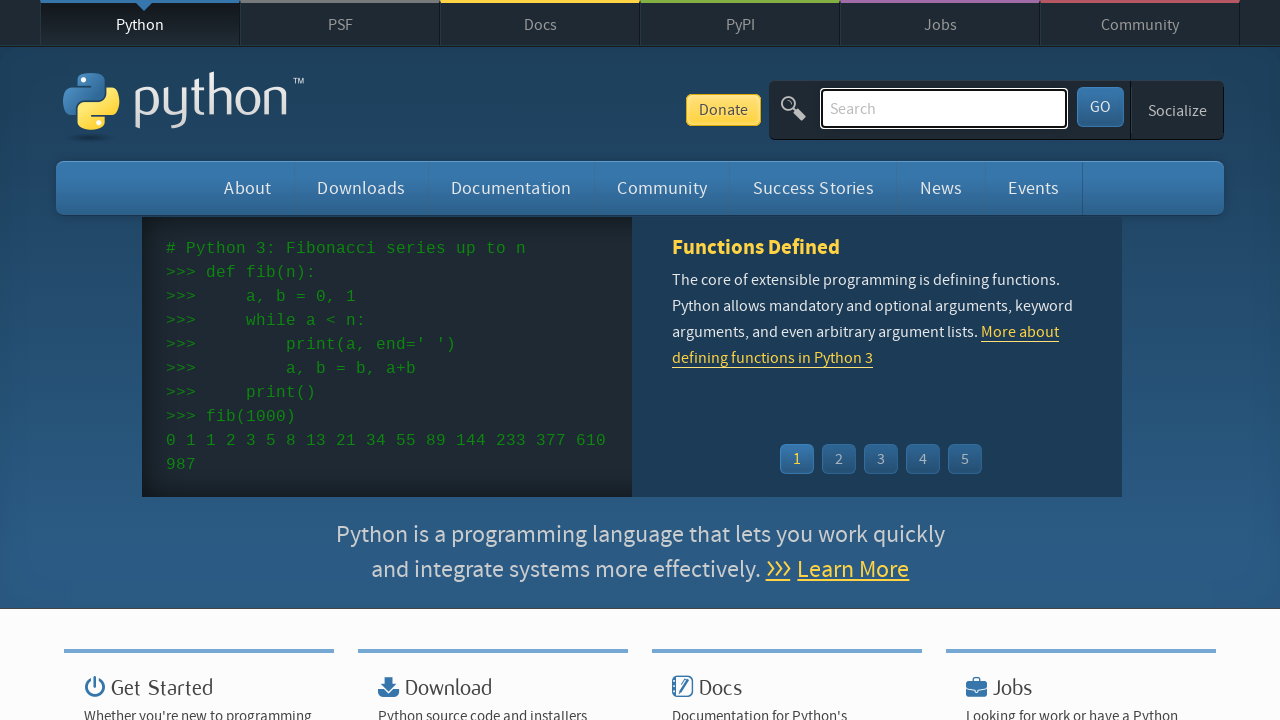

Filled search field with 'python tutorial' on input[name='q']
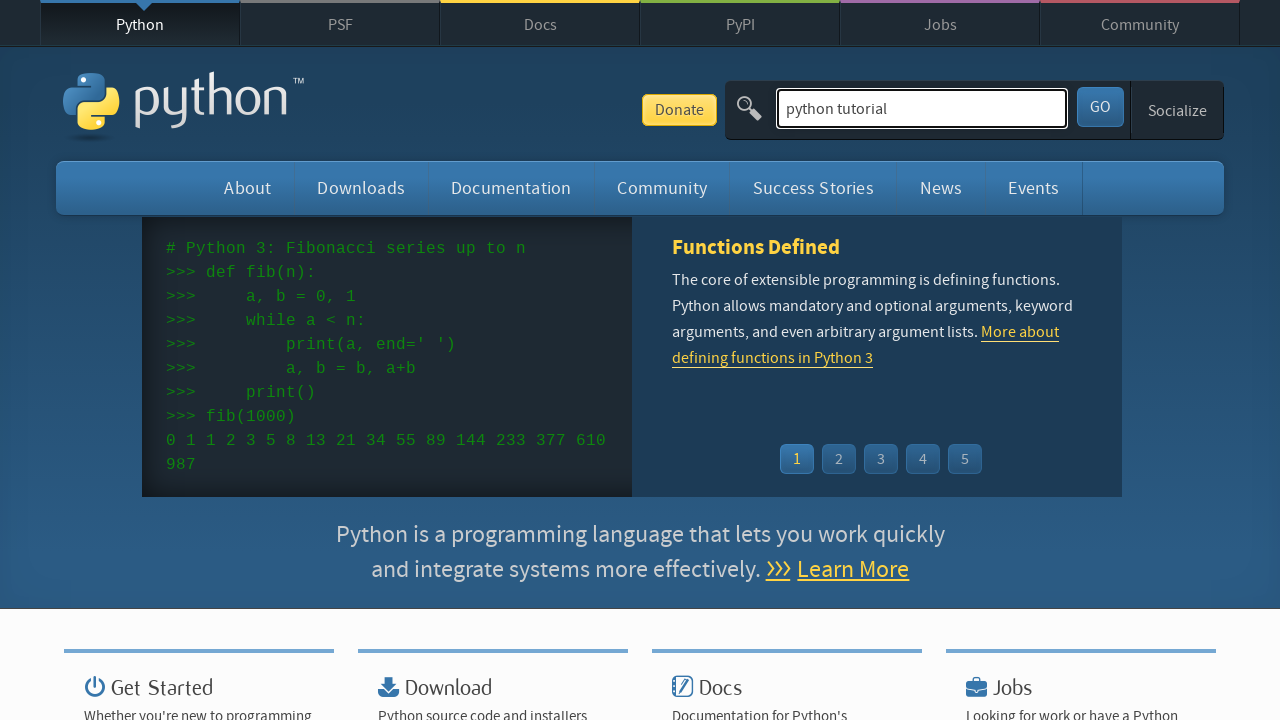

Submitted search query by pressing Enter on input[name='q']
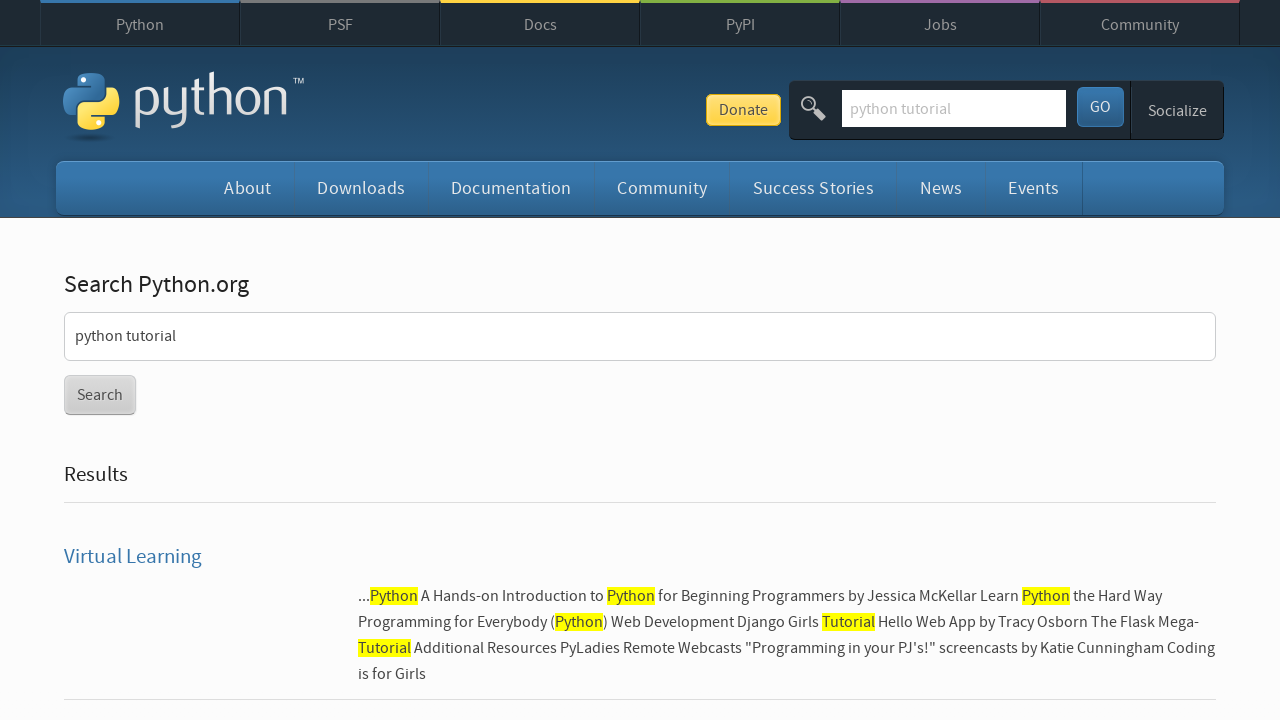

Search results page loaded (networkidle state)
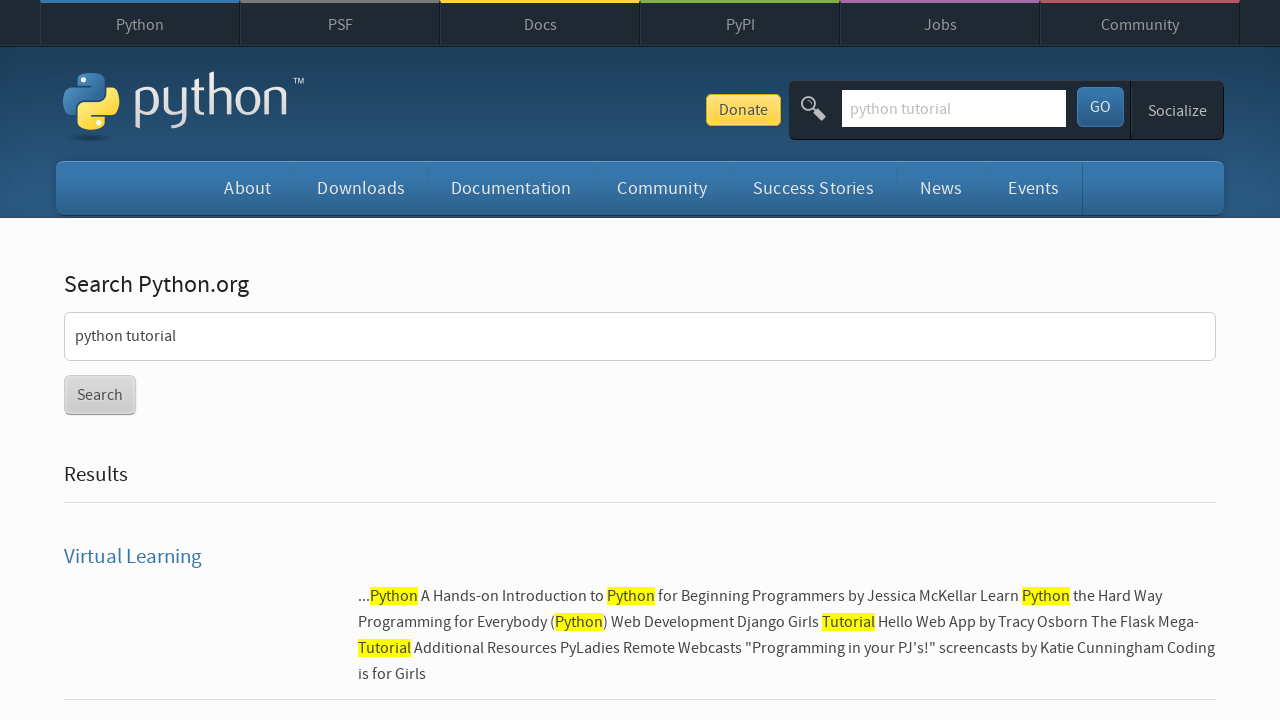

Verified that 'No results found' message is not present on page
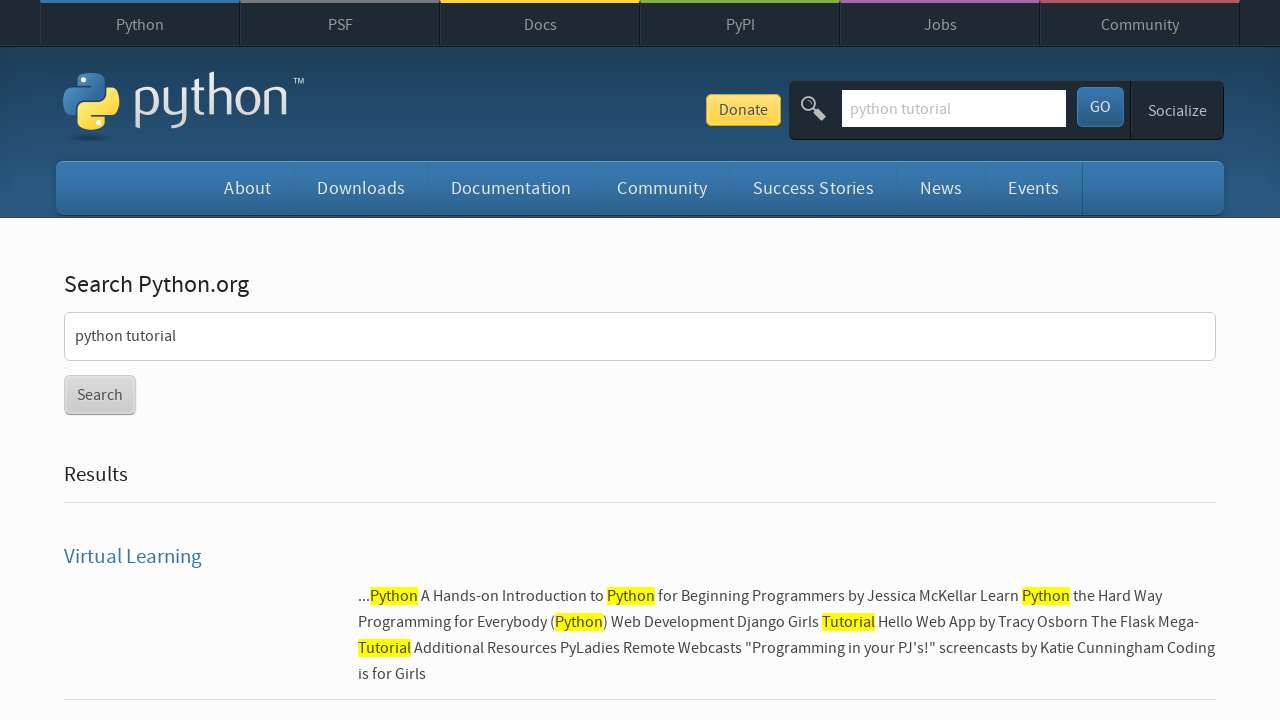

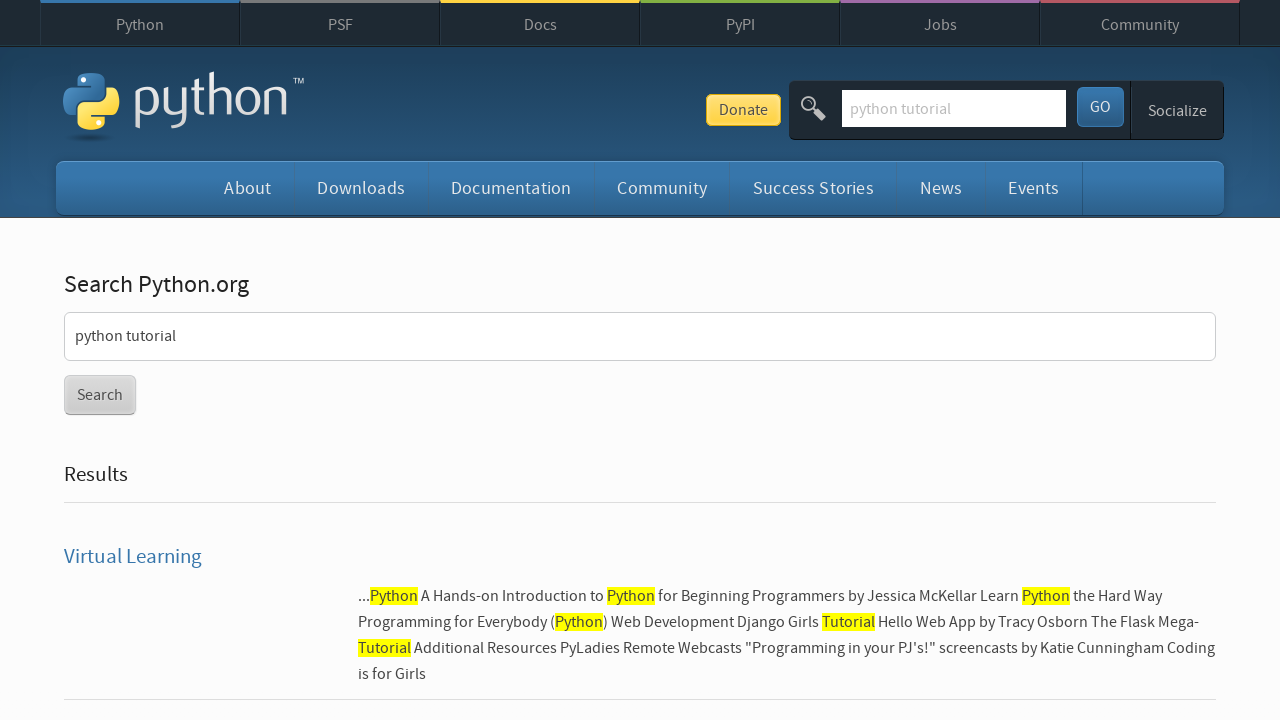